Tests OLX search functionality by searching for products, applying filters via URL modification, and scrolling through results

Starting URL: https://www.olx.ua/uk/

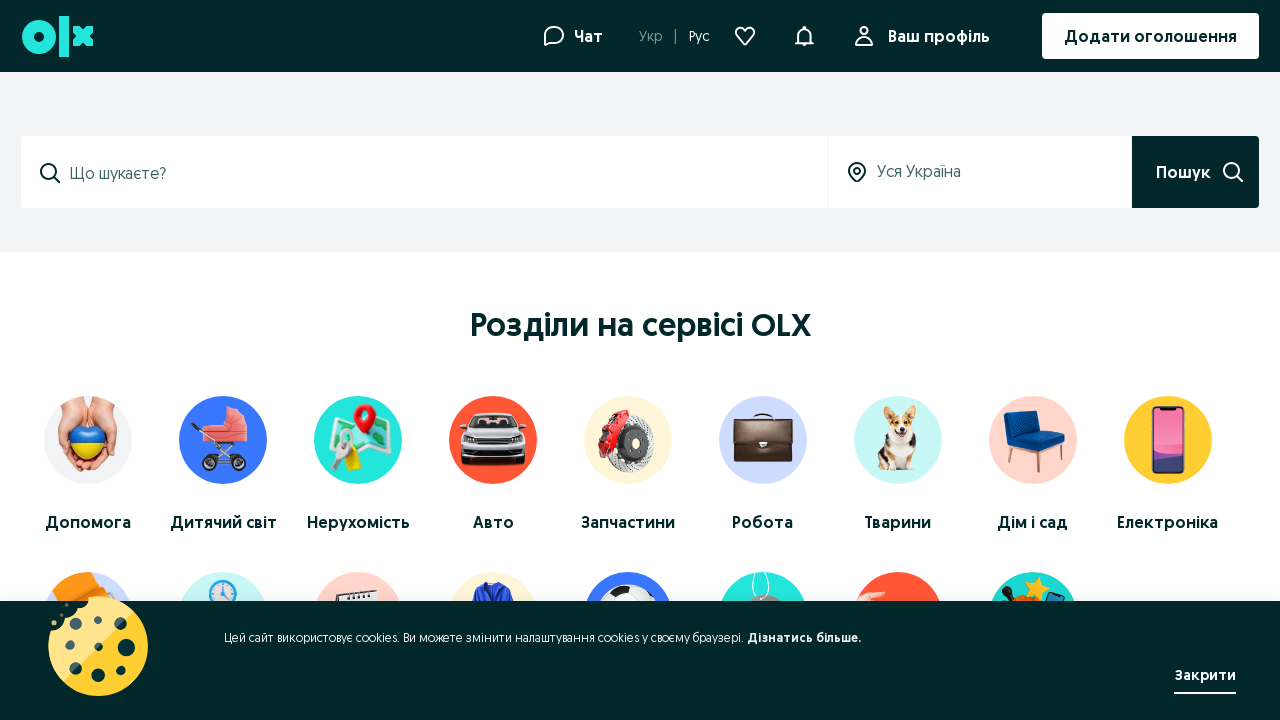

Filled search field with 'nike shoes' on #search
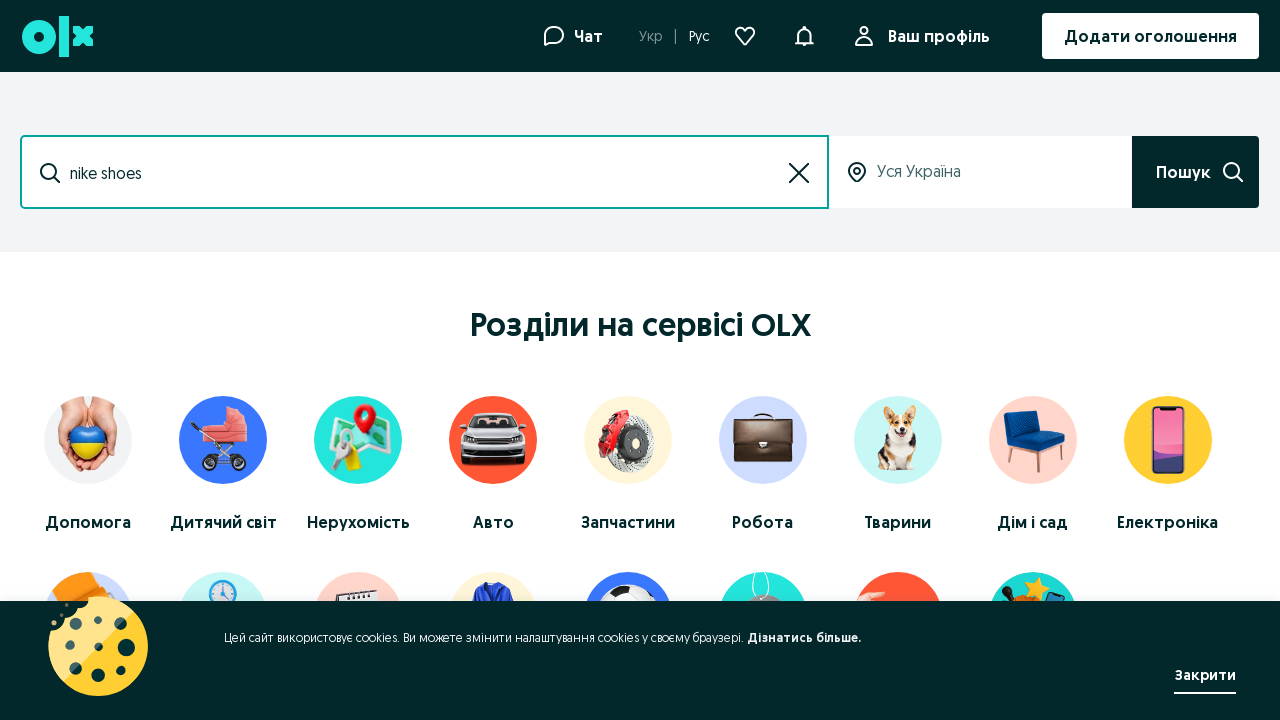

Pressed Enter to submit search on #search
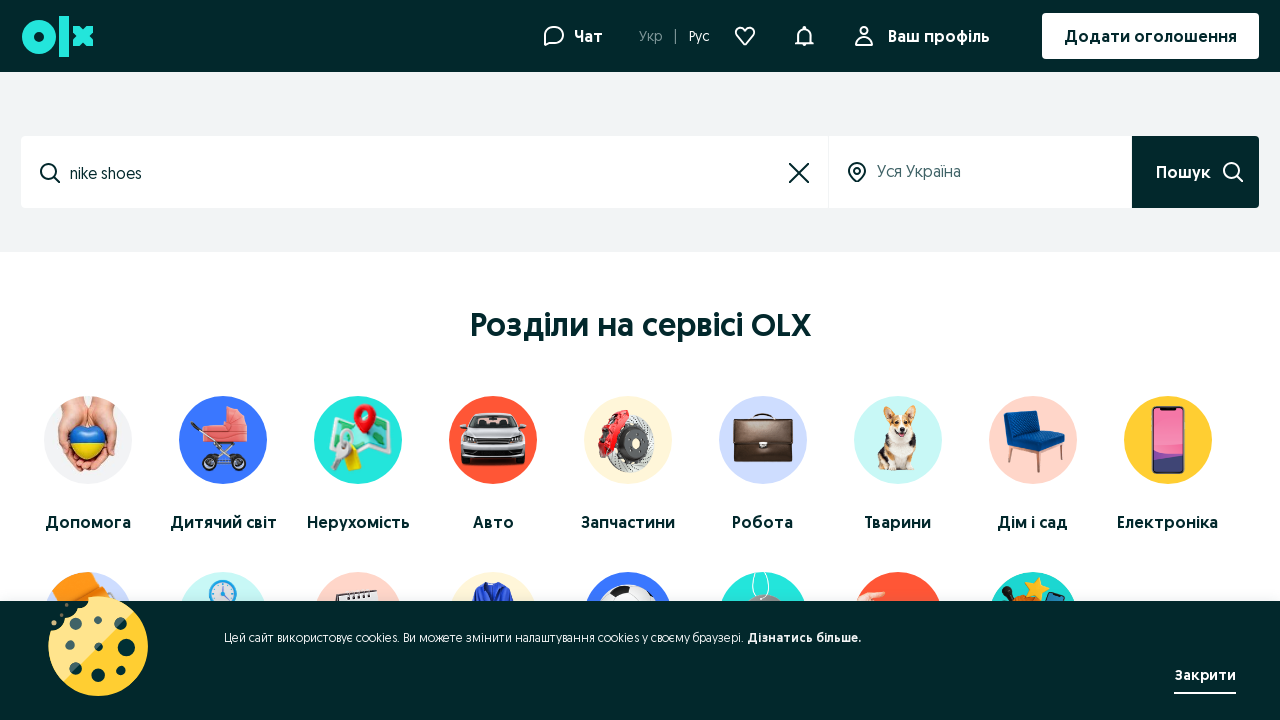

Waited 1 second for initial results to load
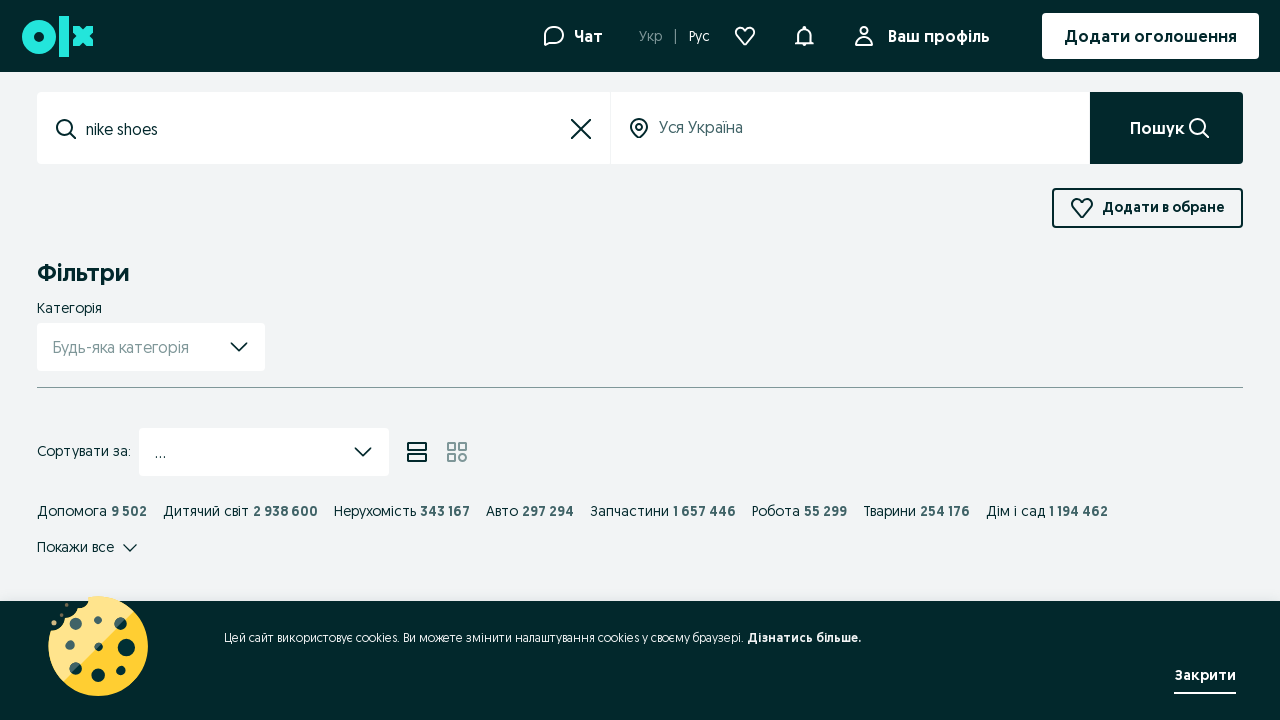

Retrieved current URL
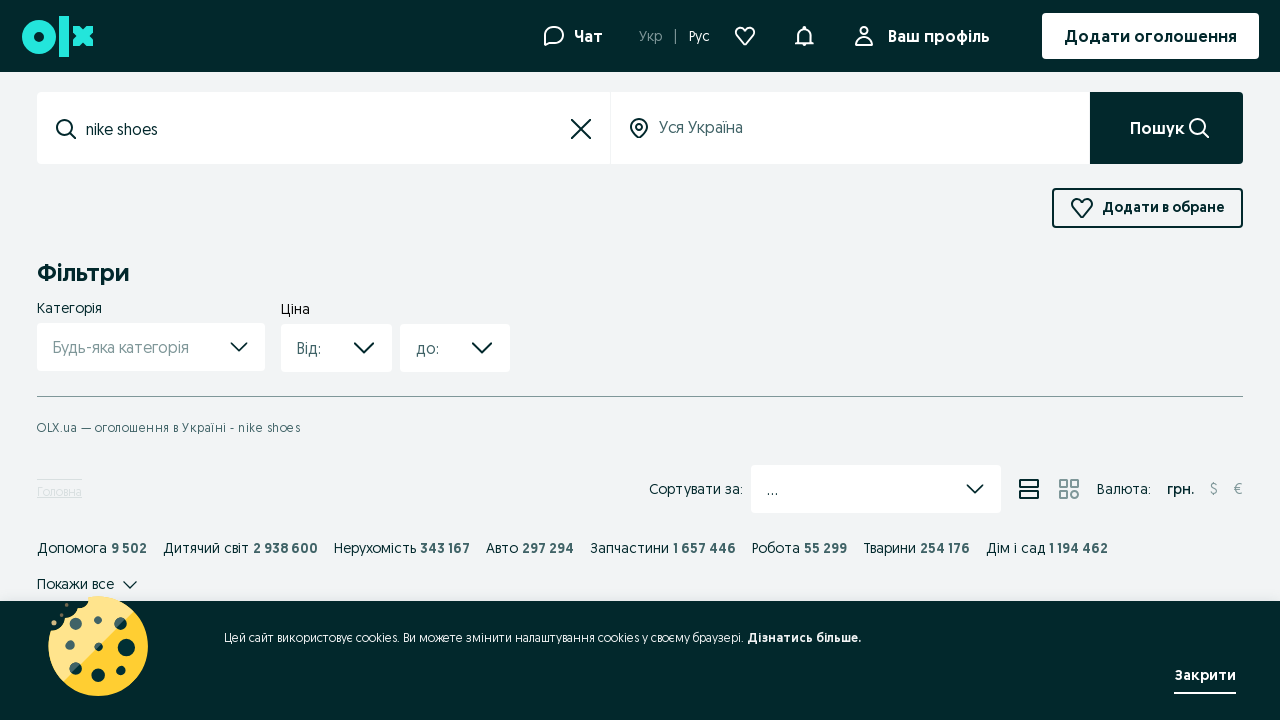

Navigated to modified URL with UAH currency and 'used' items filter
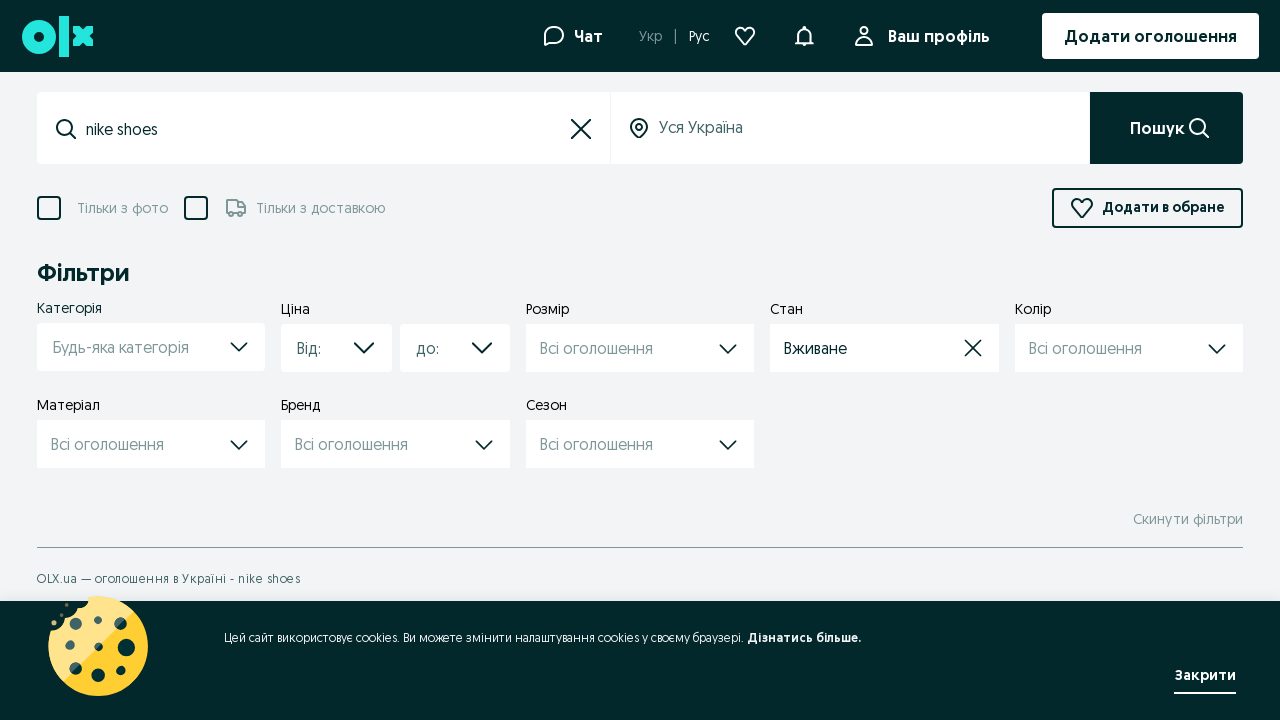

Waited 1 second for filtered results to load
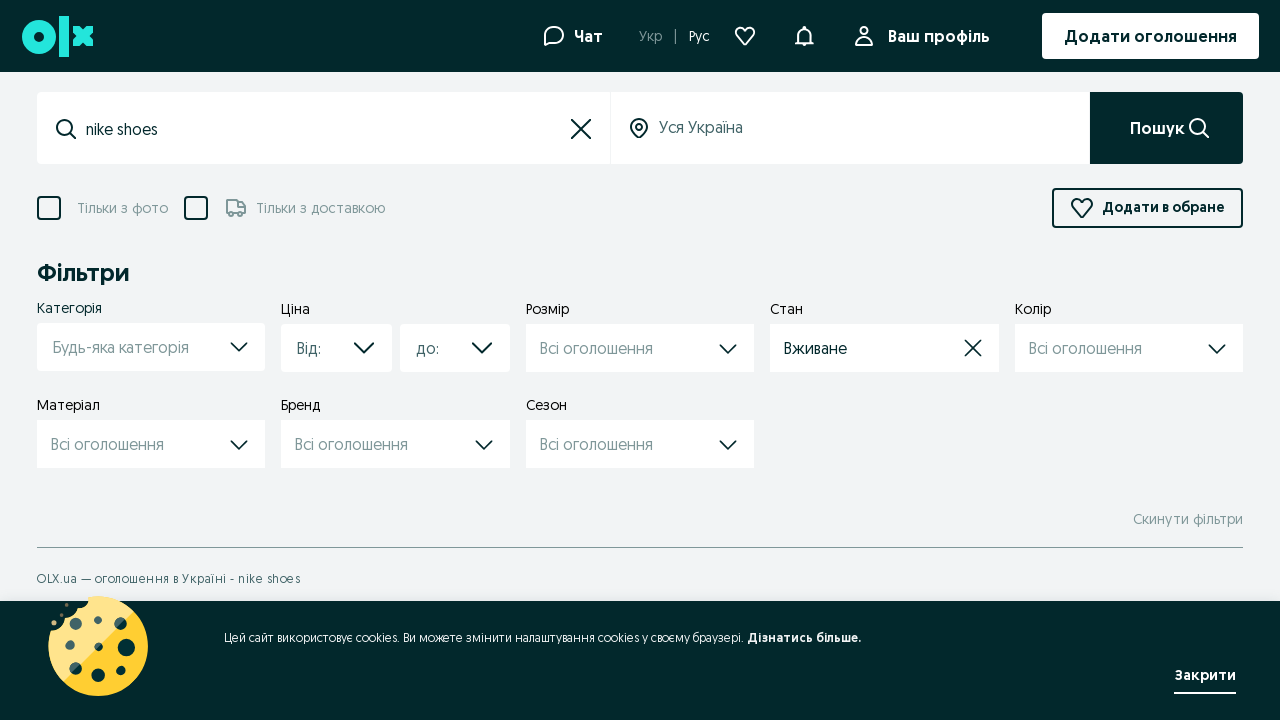

Set page zoom level to 10% for better view
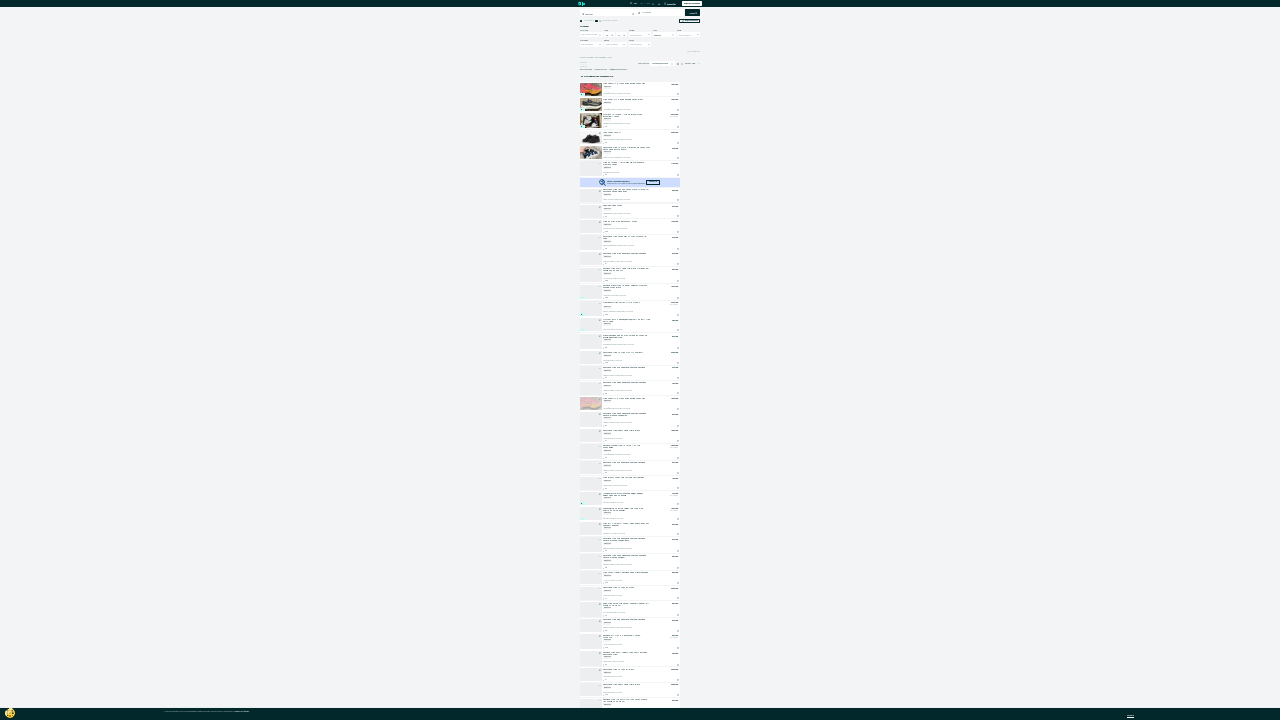

Retrieved initial scroll height
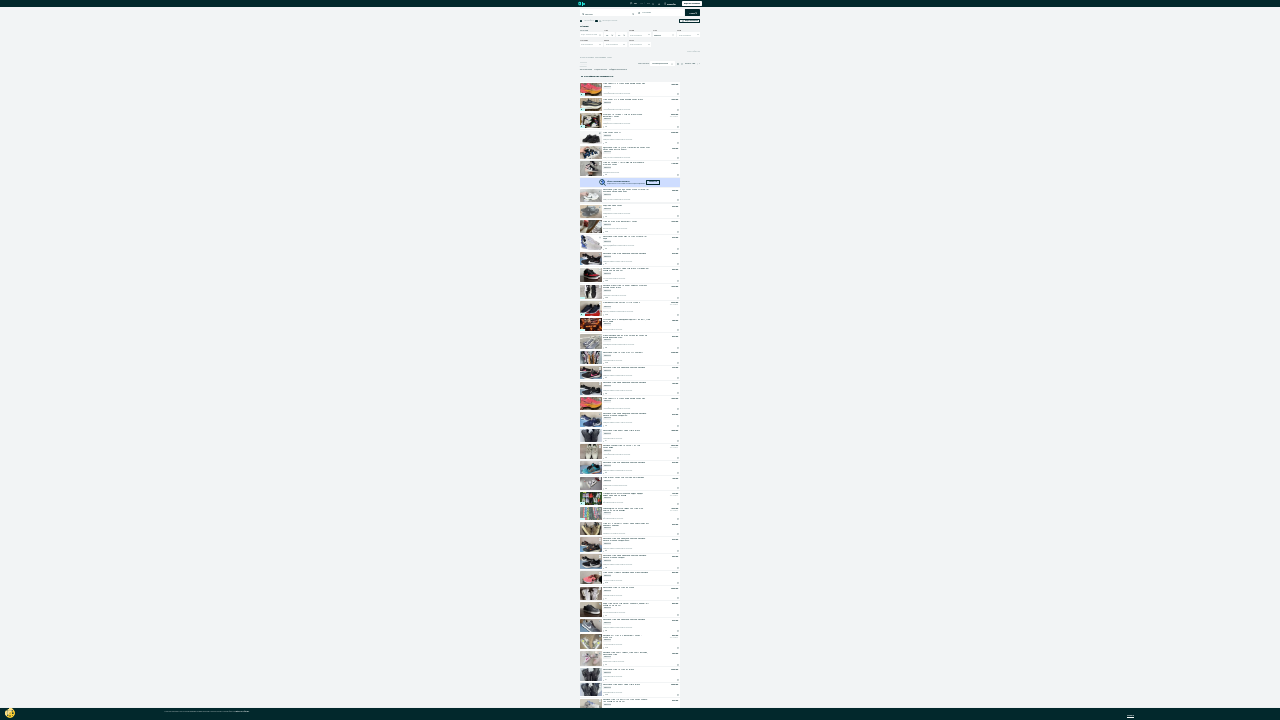

Scrolled down by window height
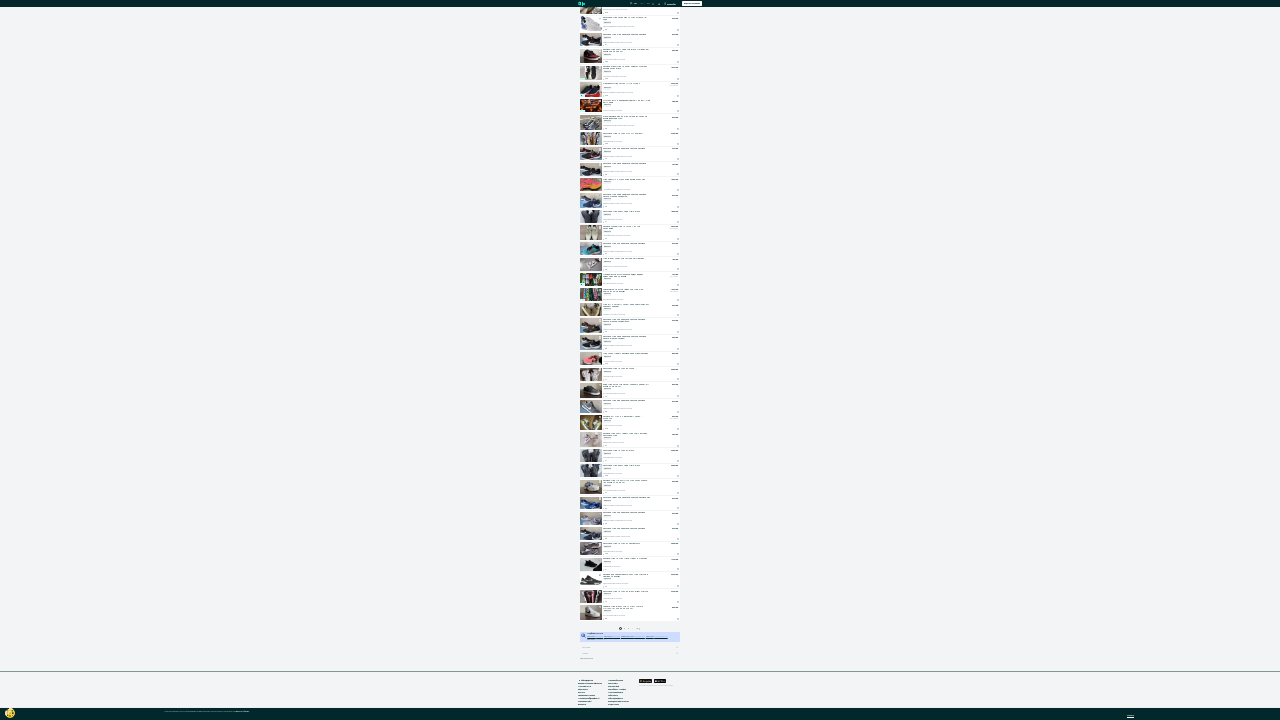

Waited 2 seconds for content to load after scroll
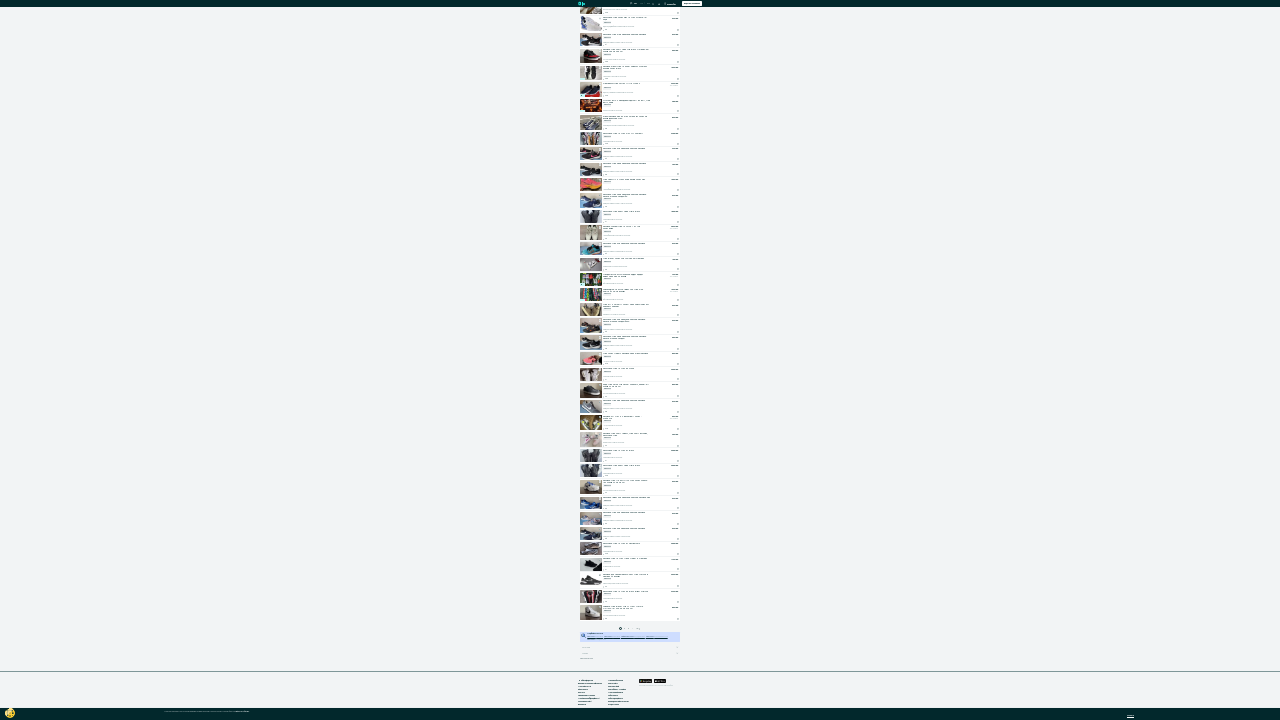

Retrieved new scroll height after scroll
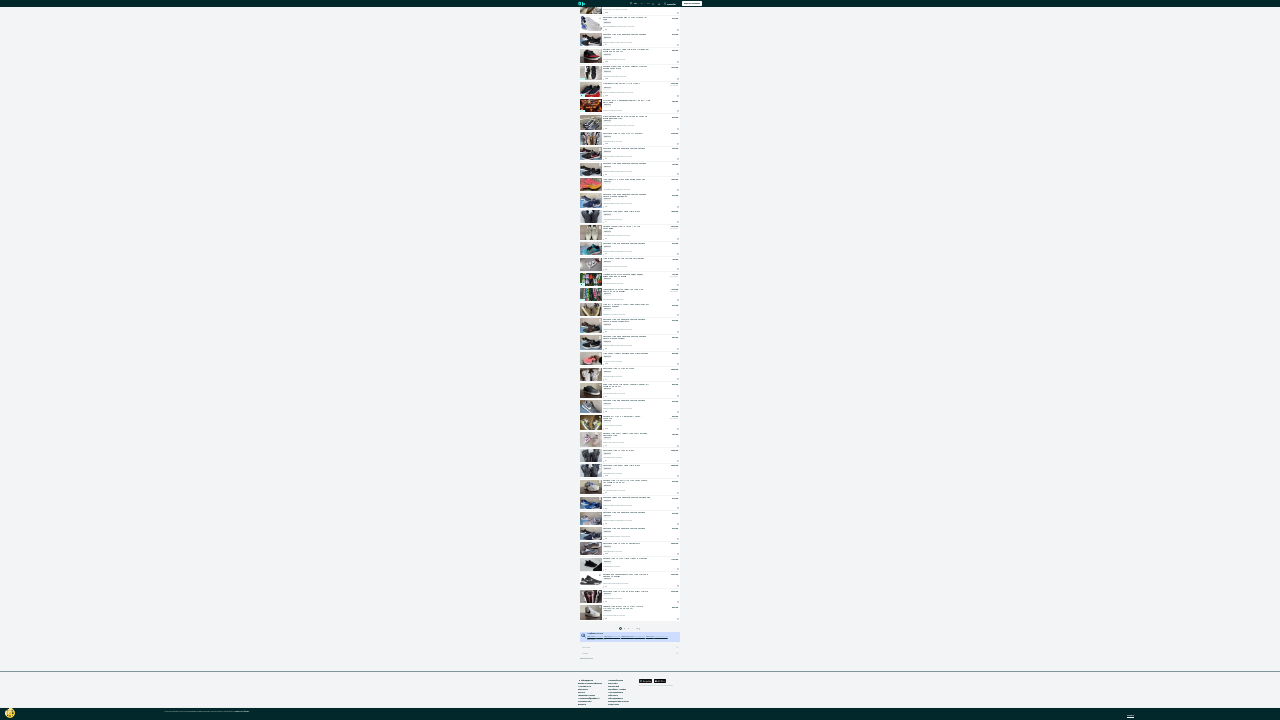

Reached end of results - scroll height unchanged
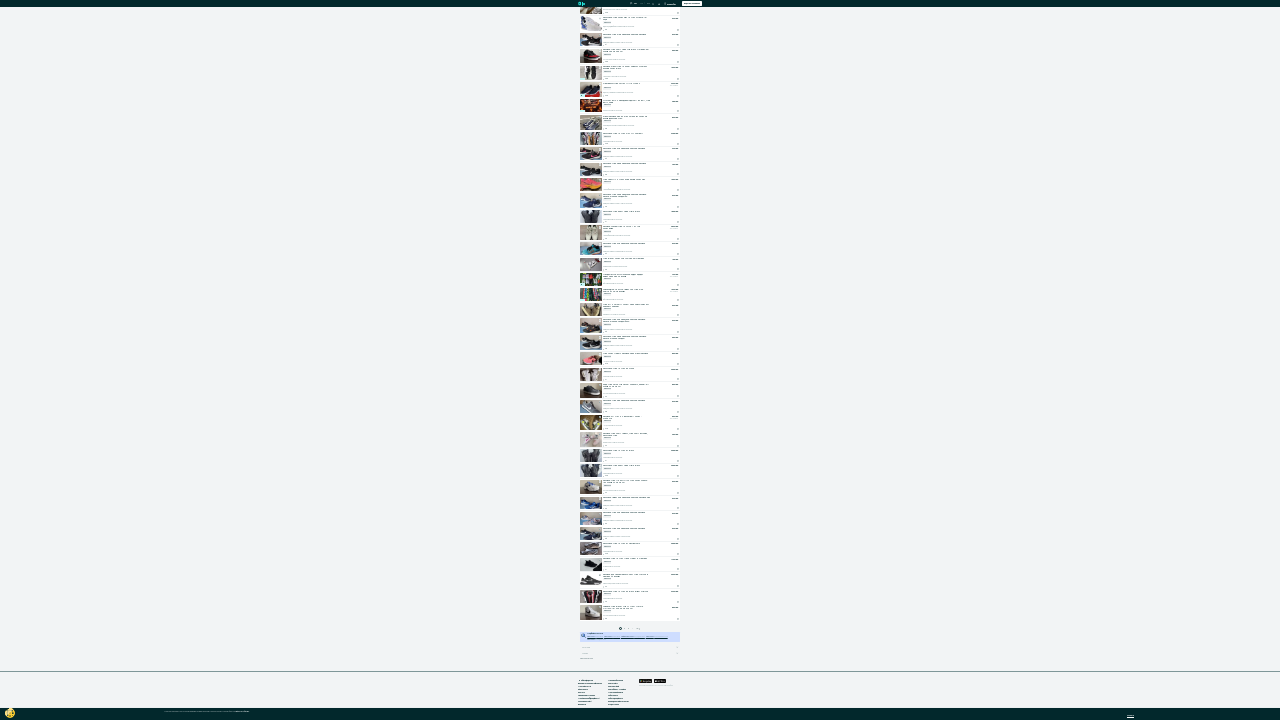

Verified that product cards are present on the page
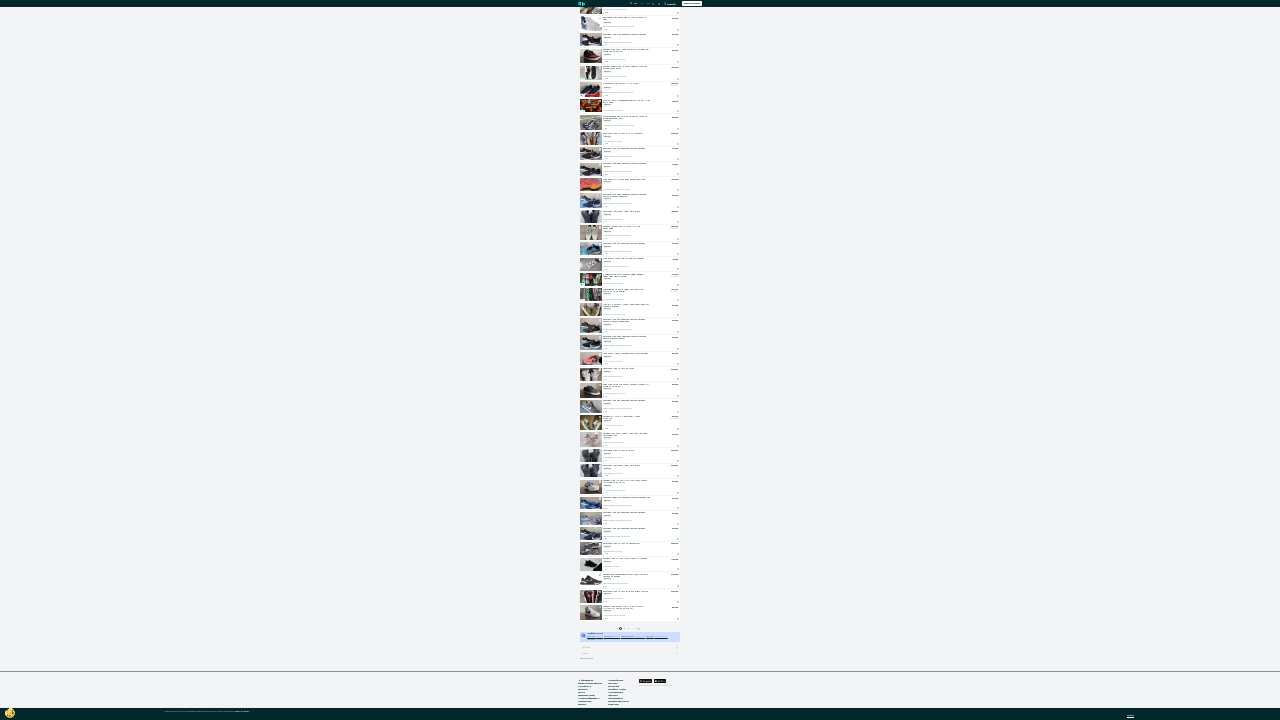

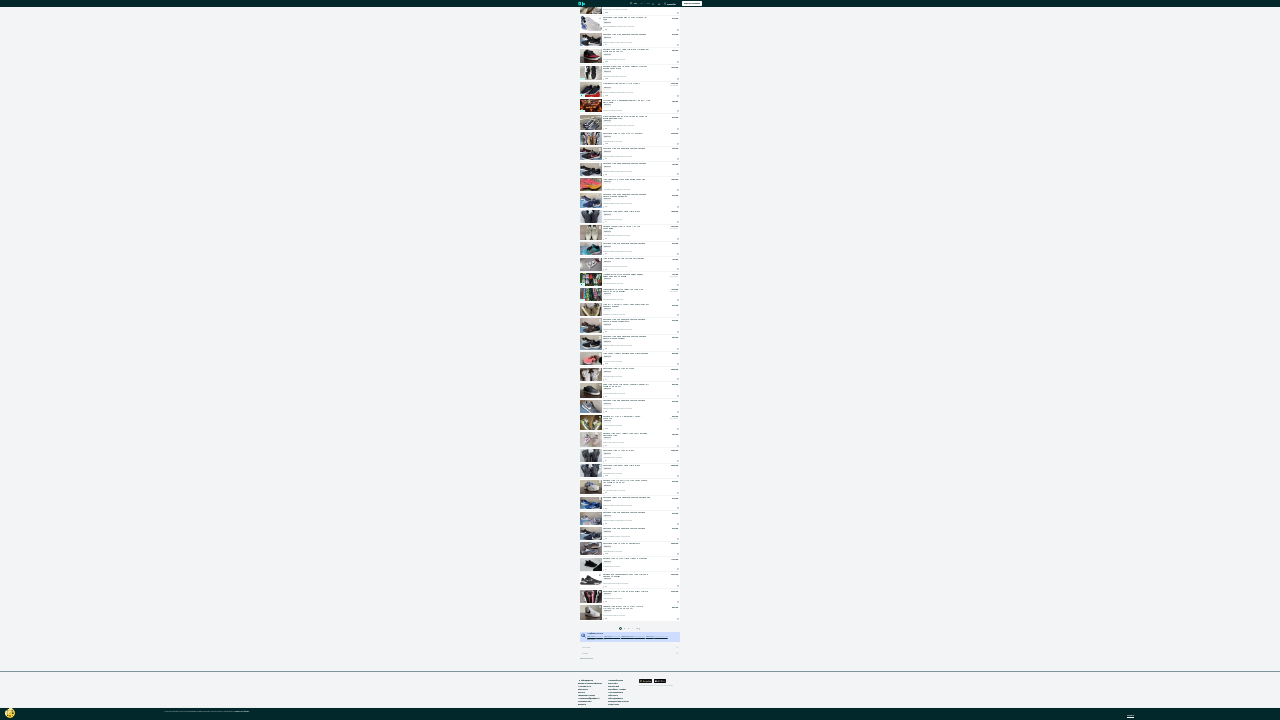